Tests that the OrangeHRM page loads and has the correct title

Starting URL: https://opensource-demo.orangehrmlive.com

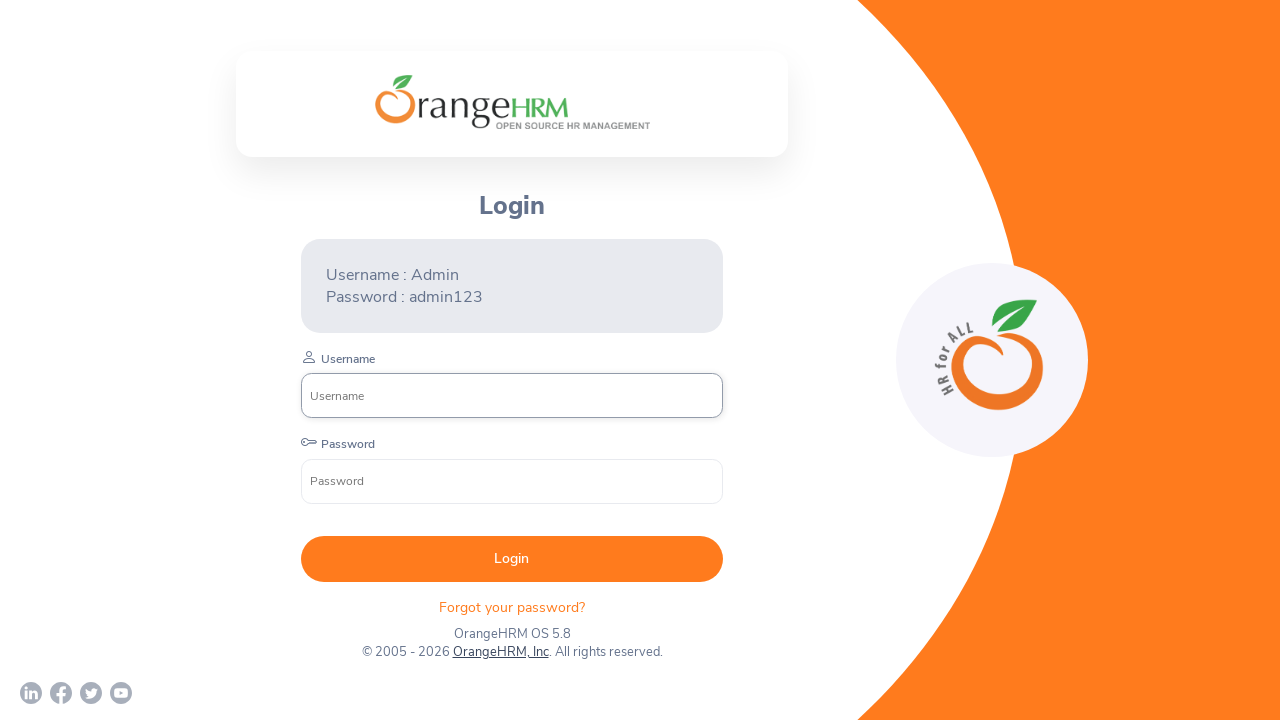

Verified page title is 'OrangeHRM'
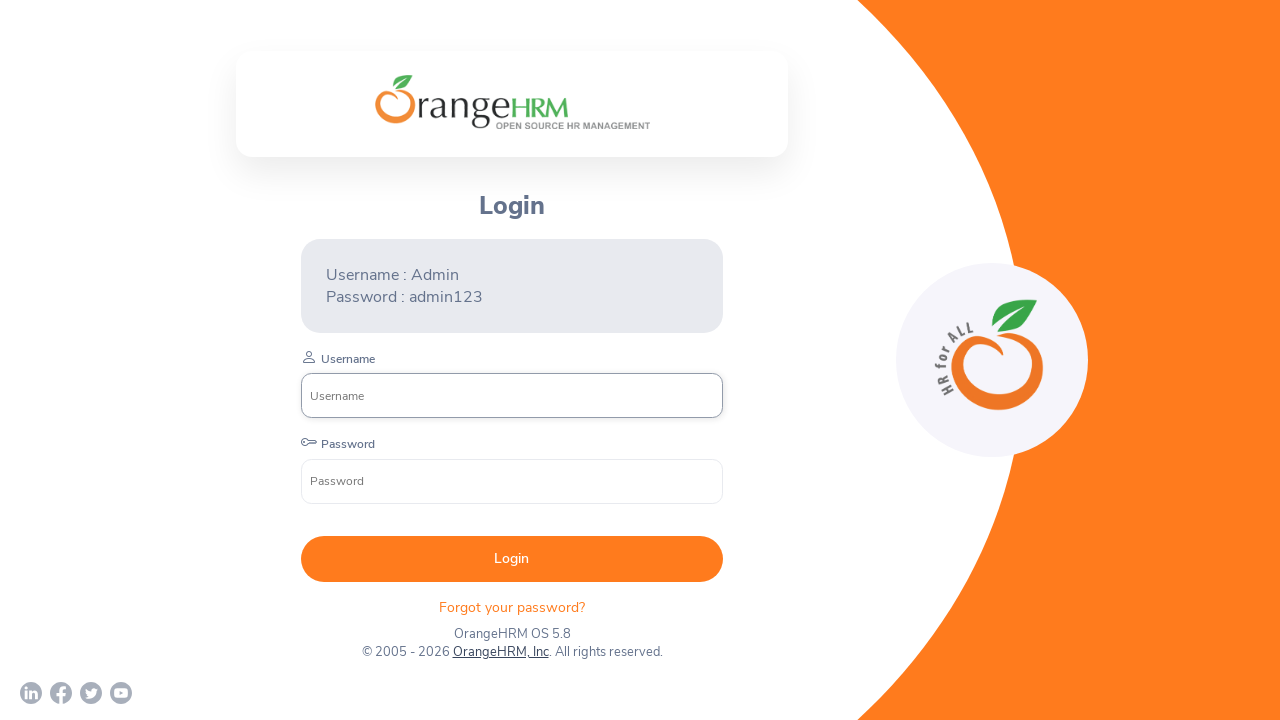

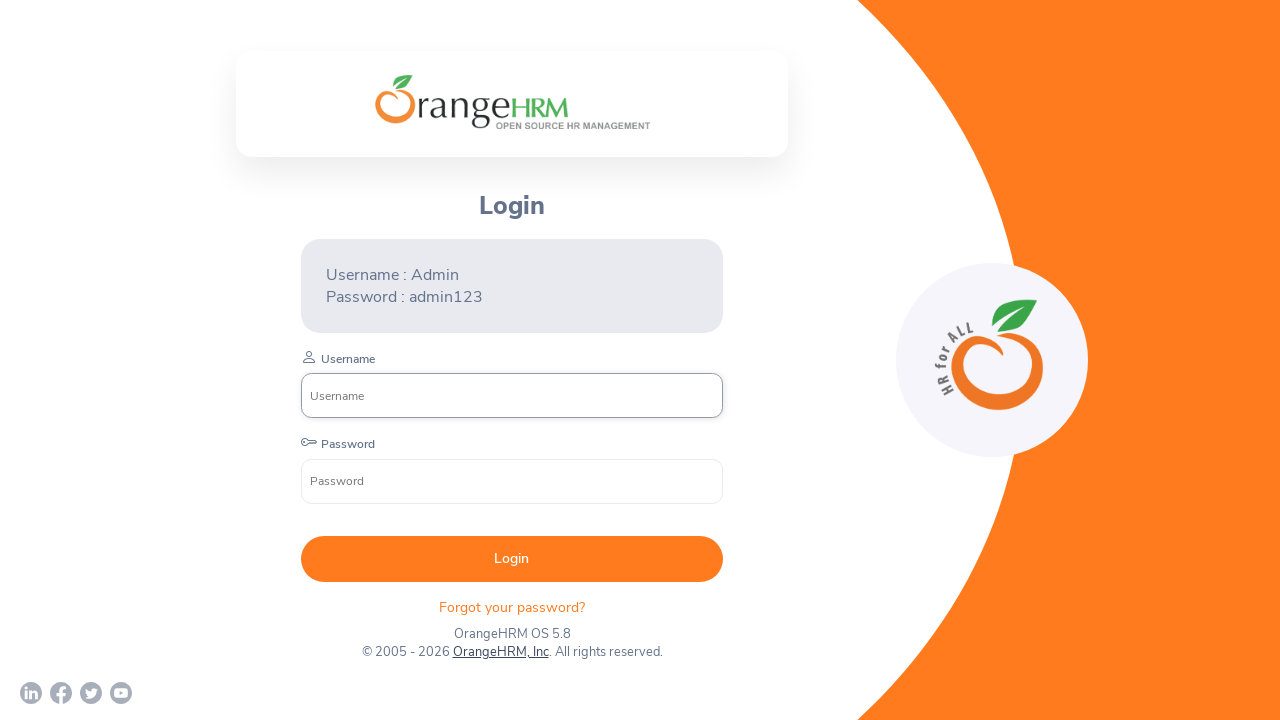